Opens the OpenCart demo website and maximizes the browser window. This is a basic navigation test to verify the site loads correctly.

Starting URL: https://demo.opencart.com

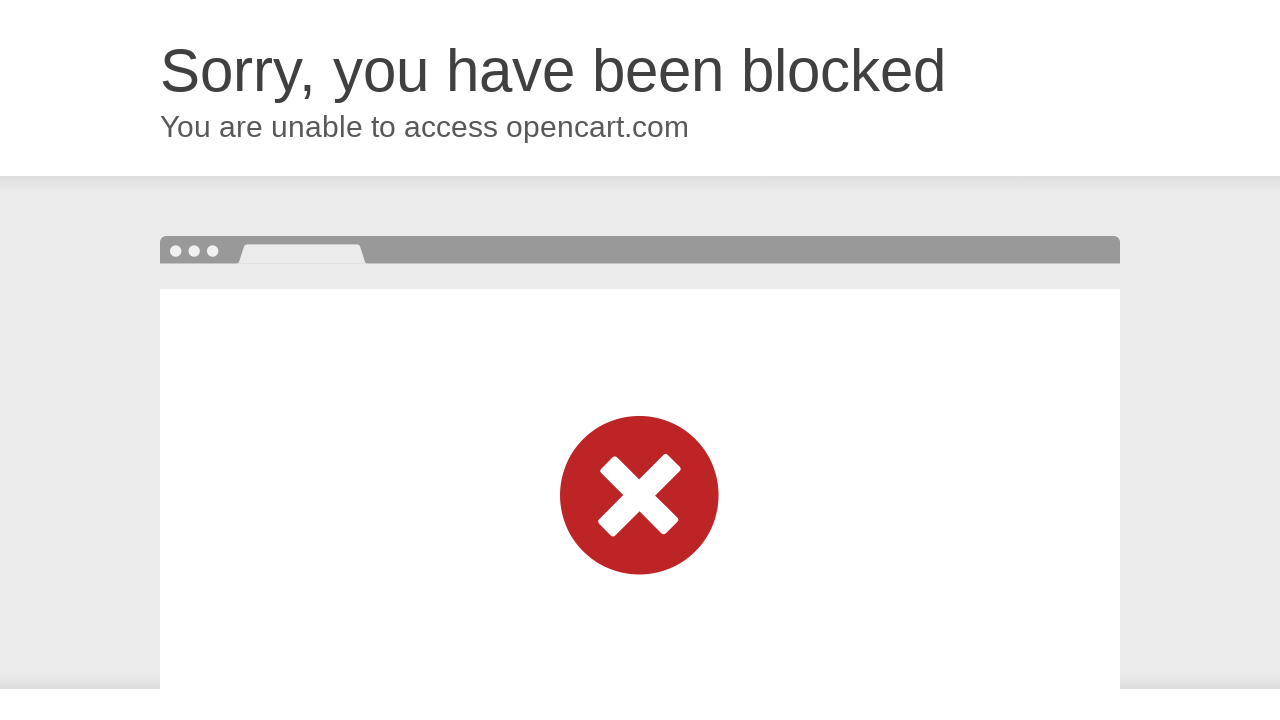

Set browser viewport to 1920x1080 to maximize window
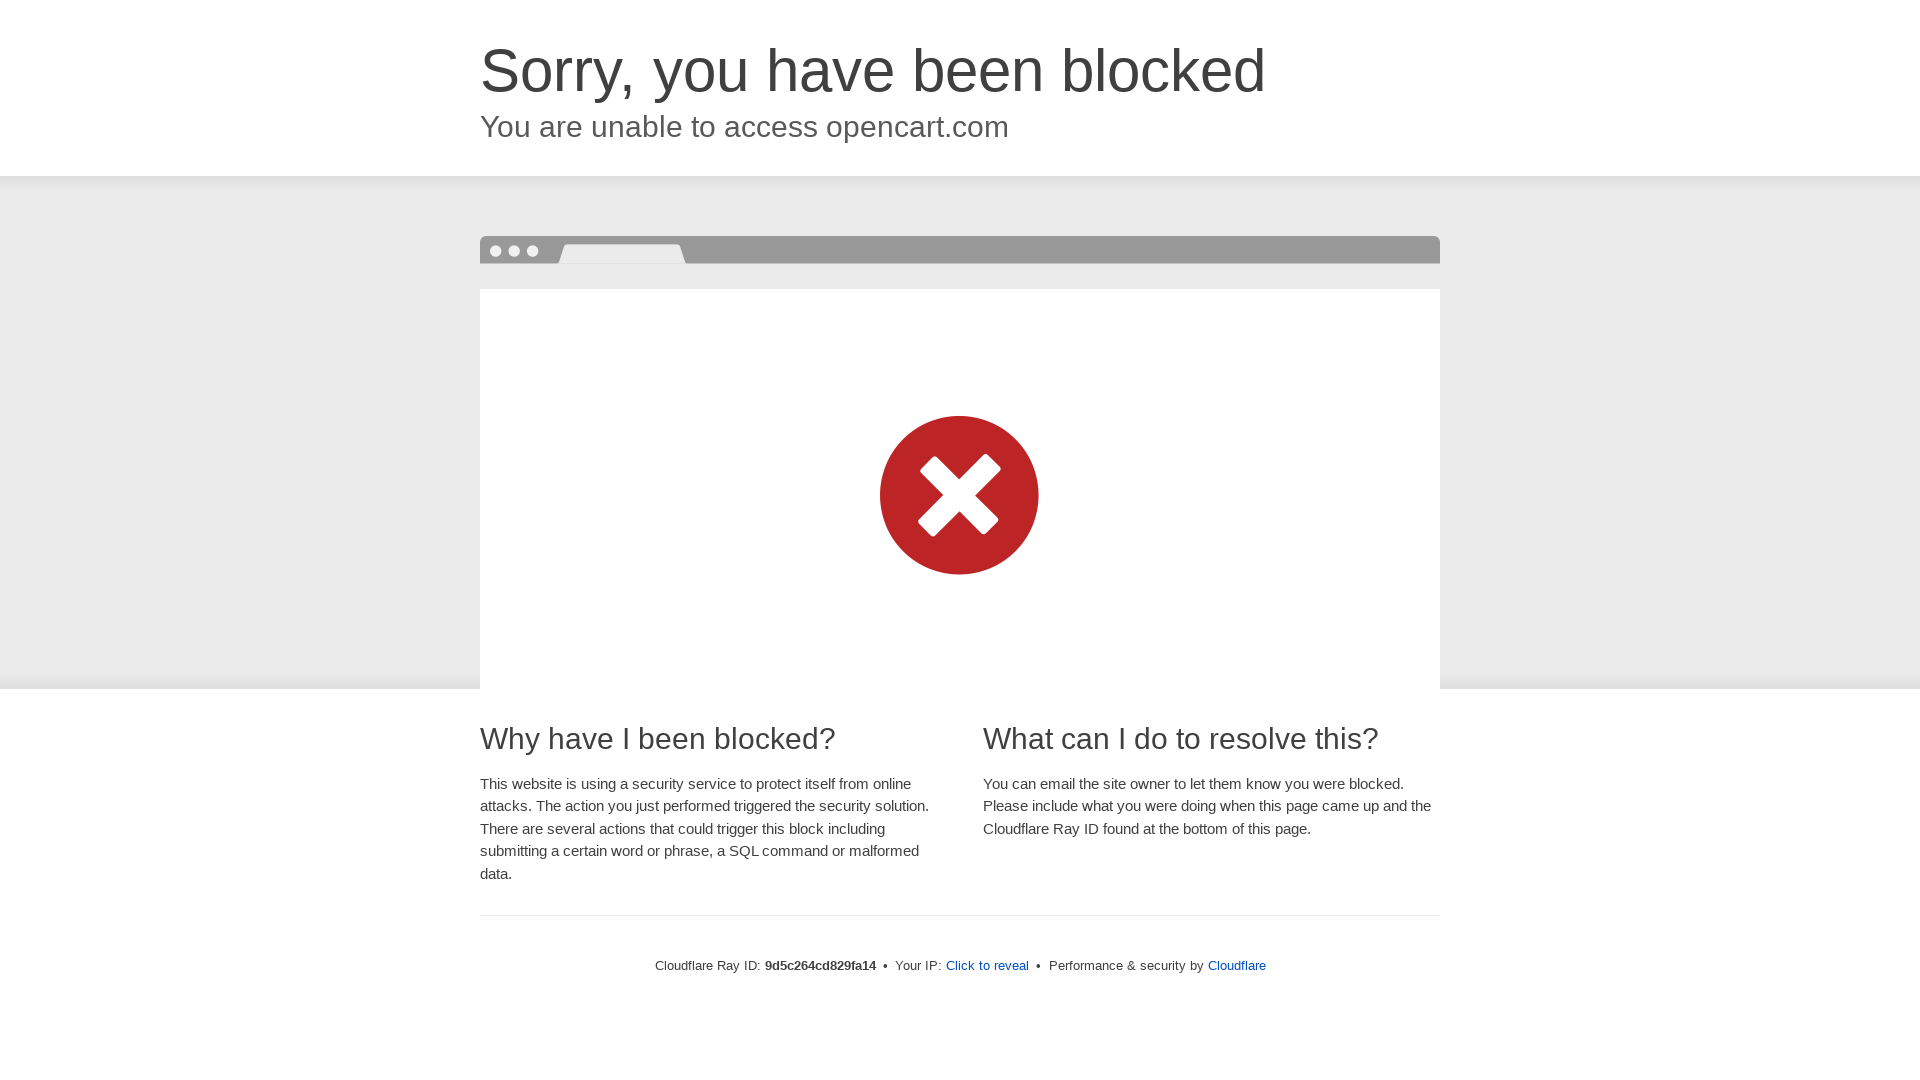

OpenCart demo website loaded successfully and DOM is ready
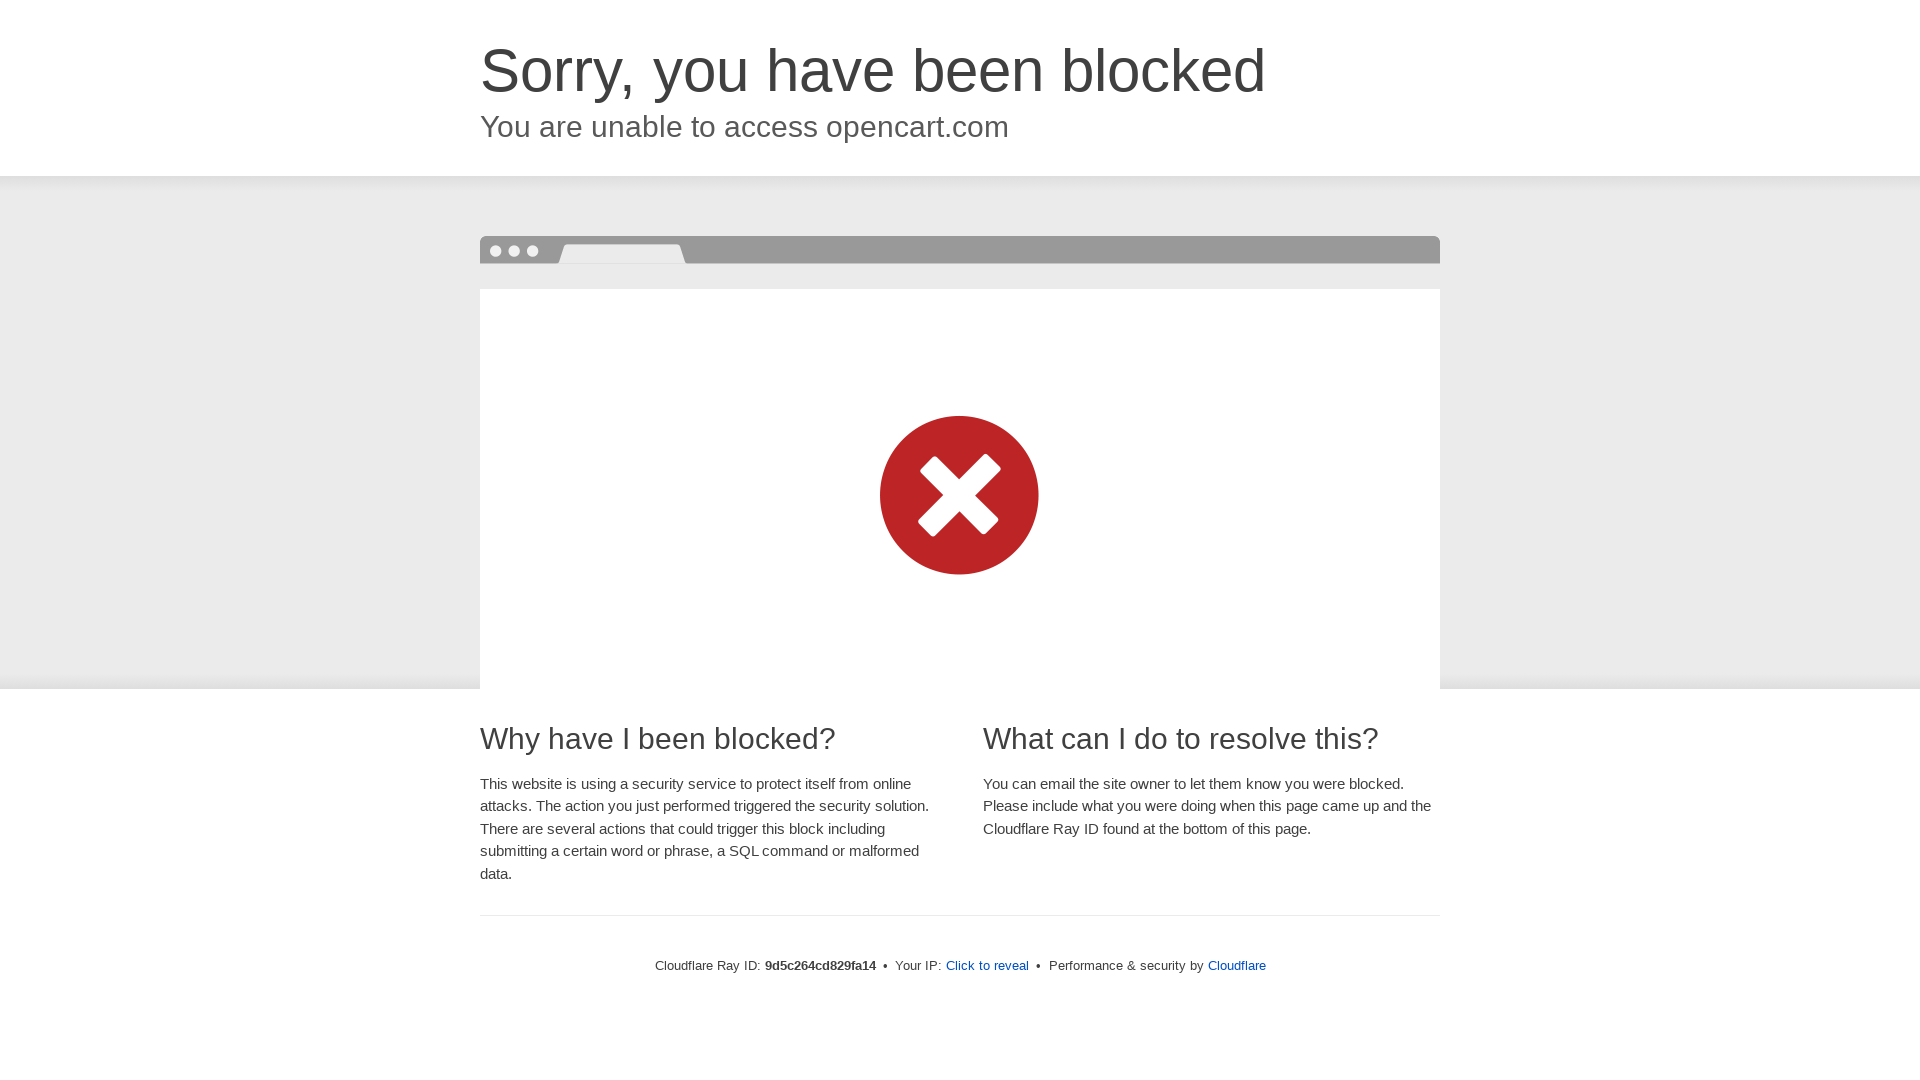

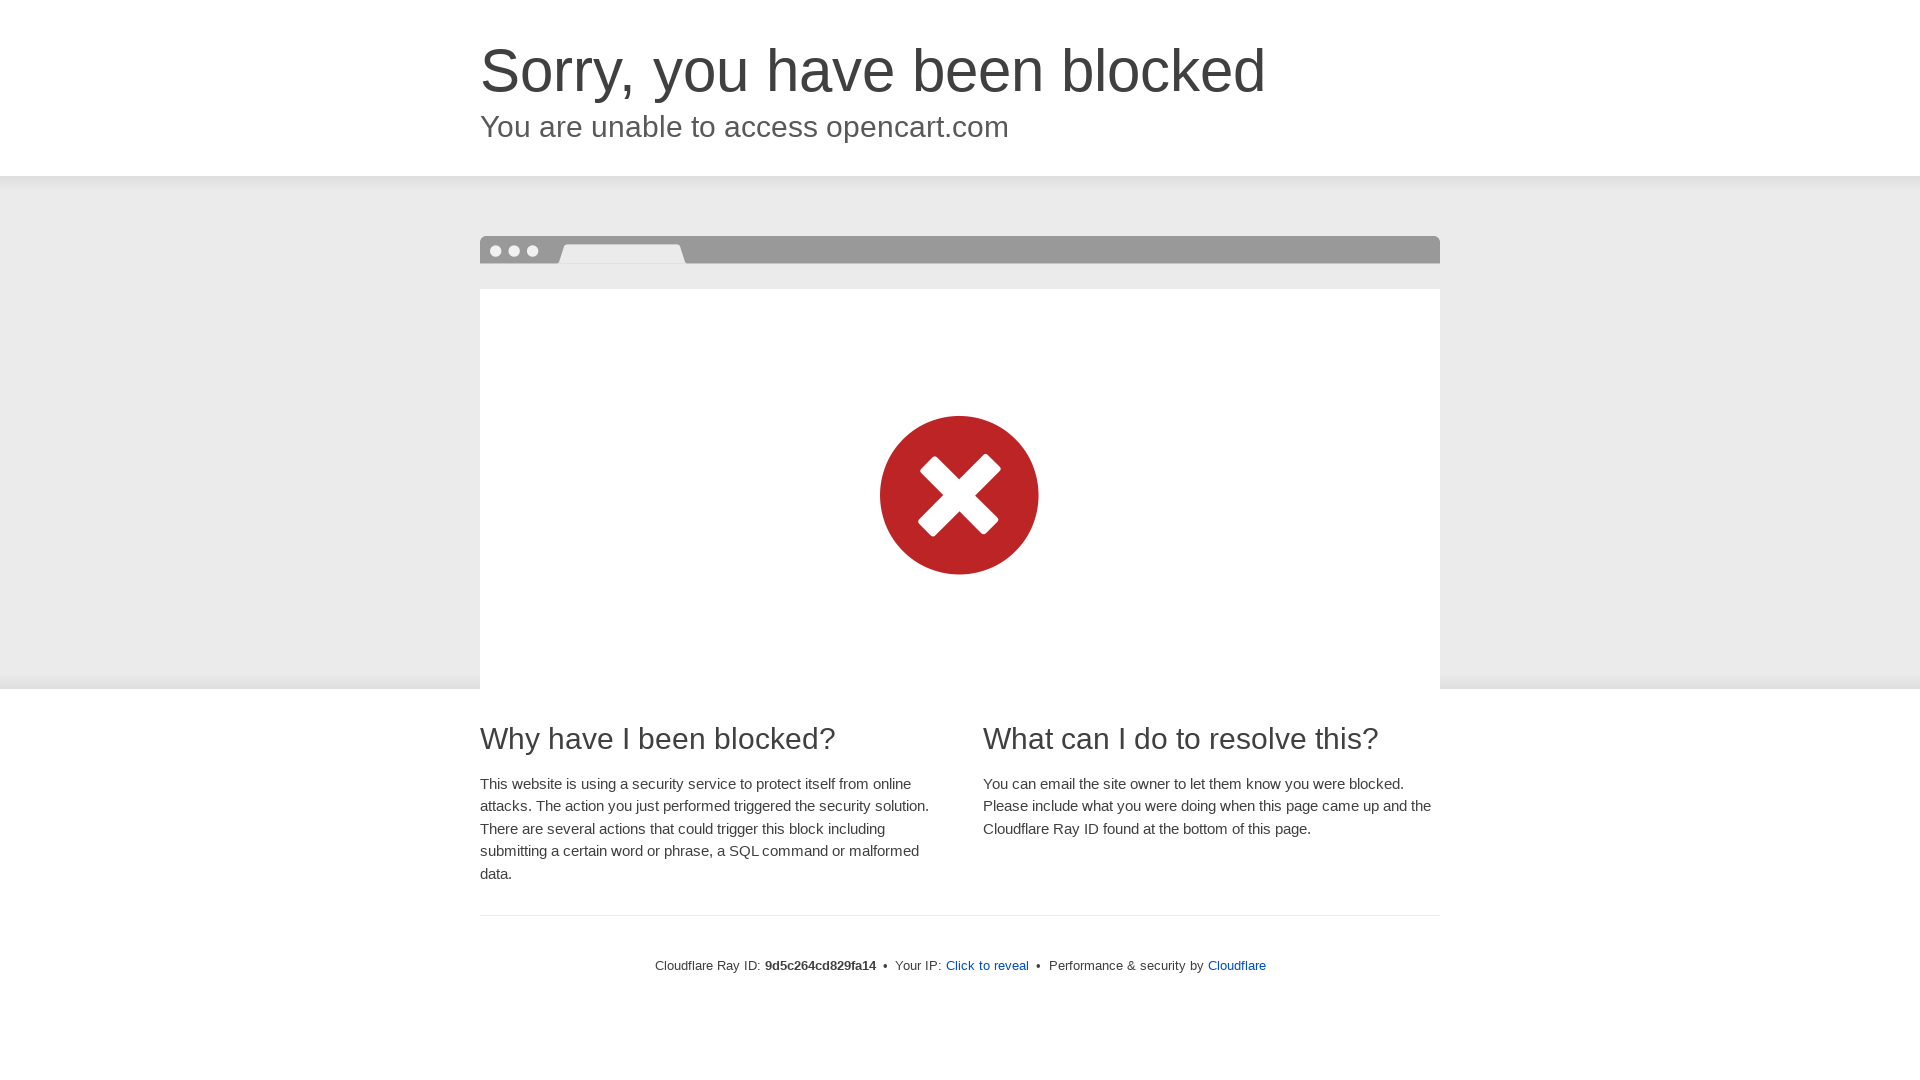